Tests JavaScript alert handling by clicking a confirm button and accepting the alert dialog

Starting URL: https://the-internet.herokuapp.com/javascript_alerts

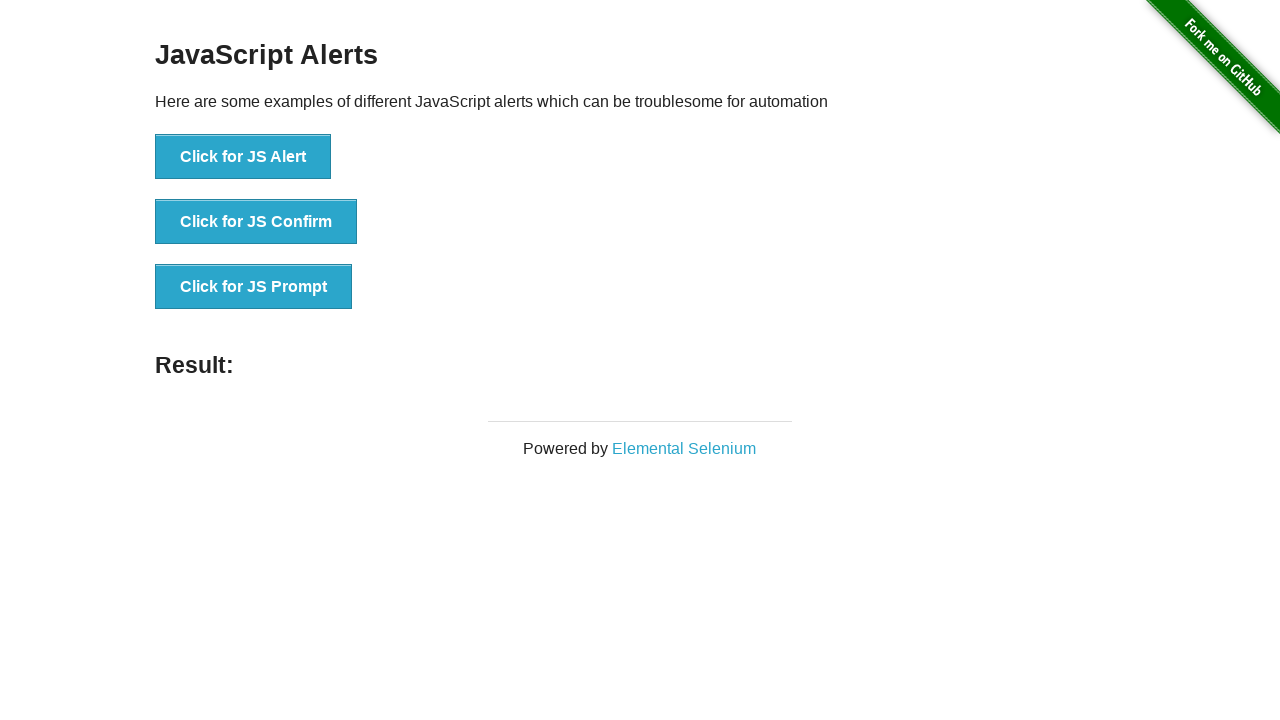

Clicked 'Click for JS Confirm' button to trigger JavaScript confirm dialog at (256, 222) on xpath=//button[text()='Click for JS Confirm']
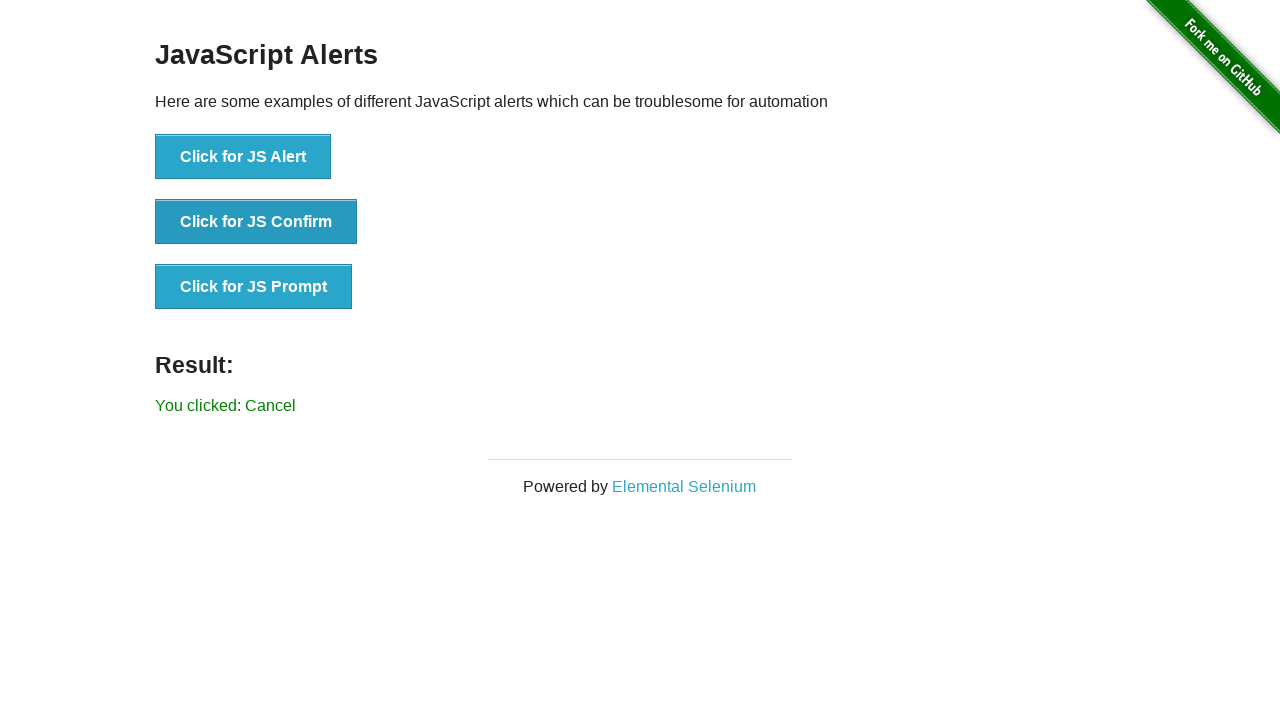

Set up dialog handler to accept alert dialogs
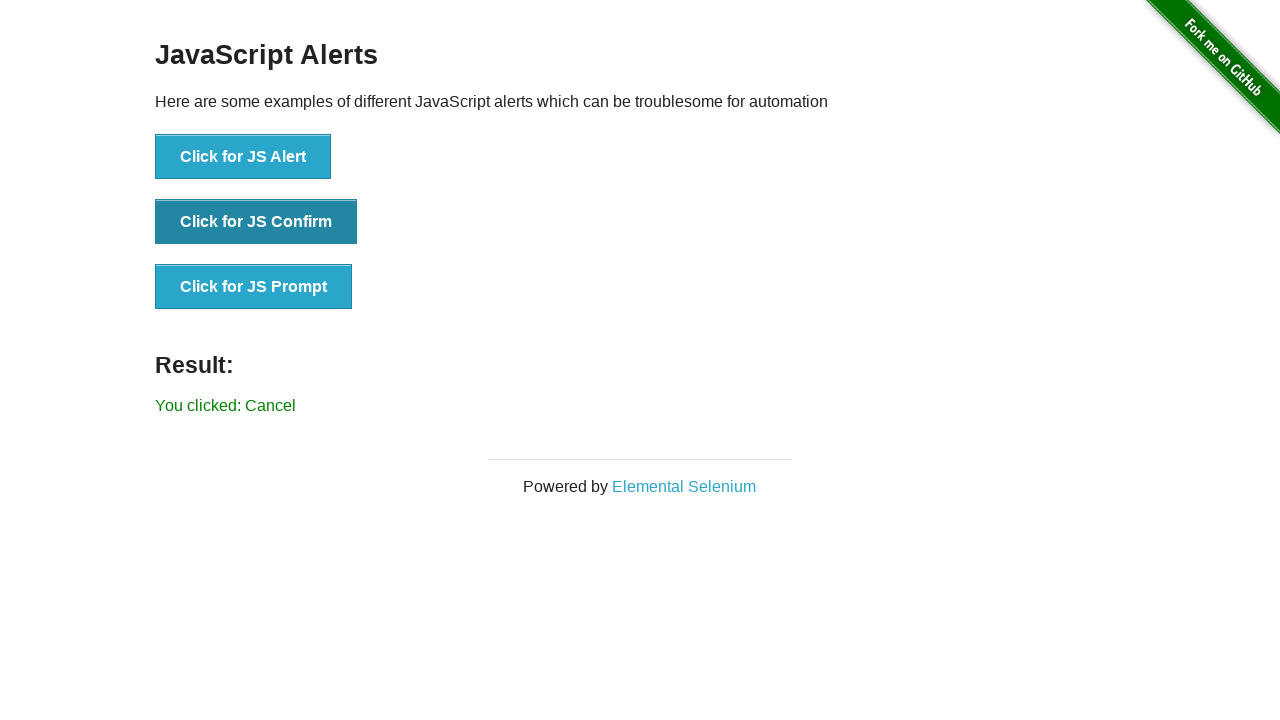

Clicked 'Click for JS Confirm' button again and accepted the confirm dialog at (256, 222) on xpath=//button[text()='Click for JS Confirm']
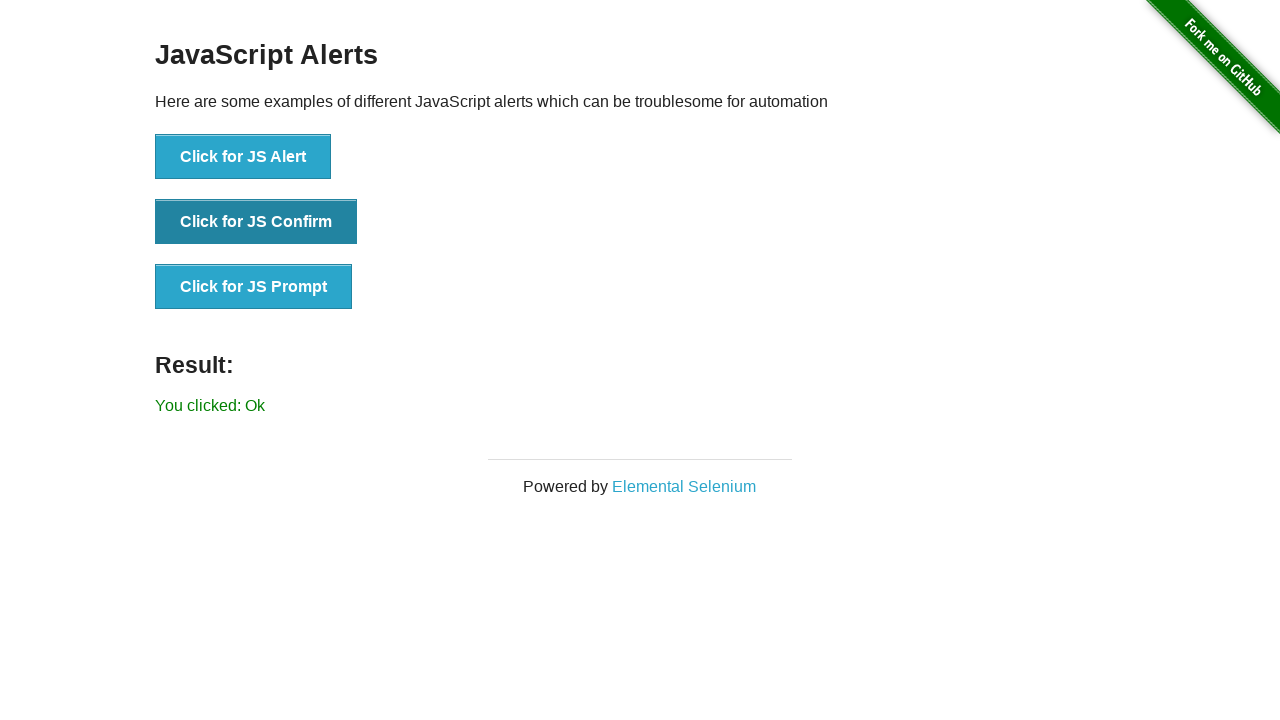

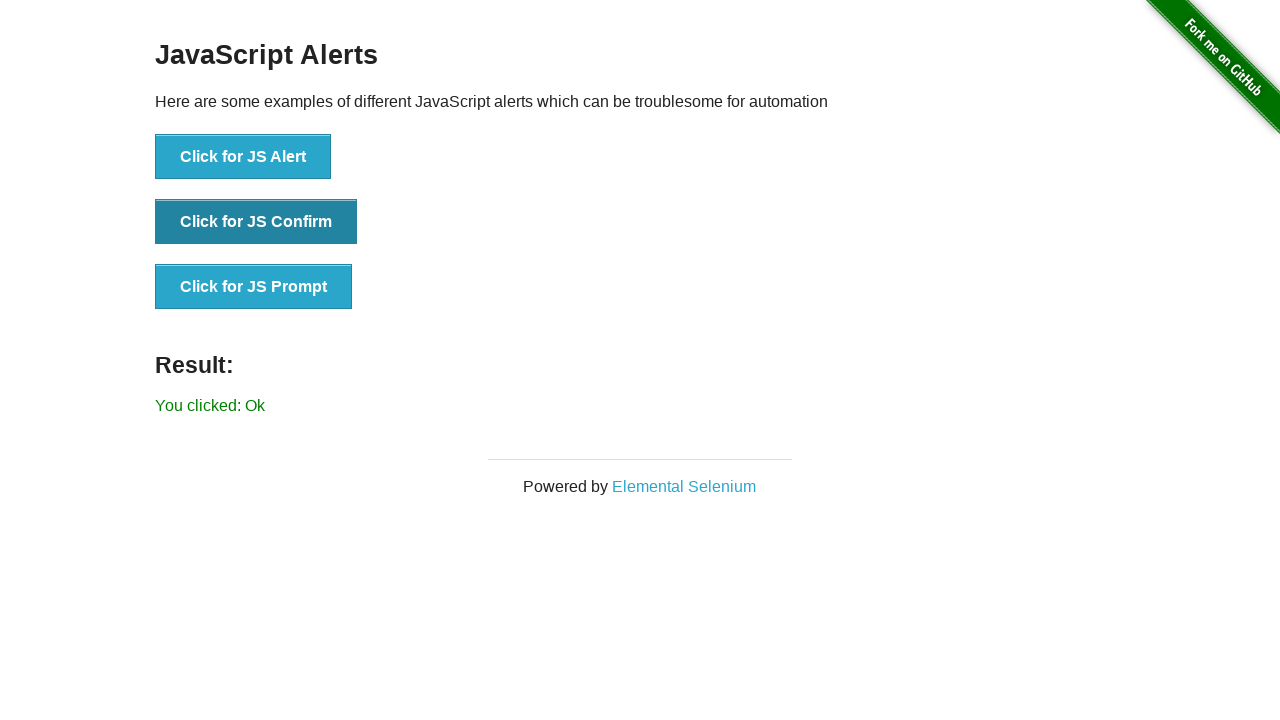